Tests navigation to a category page and then back to the homepage, verifying the page title

Starting URL: https://www.laparadinha.com

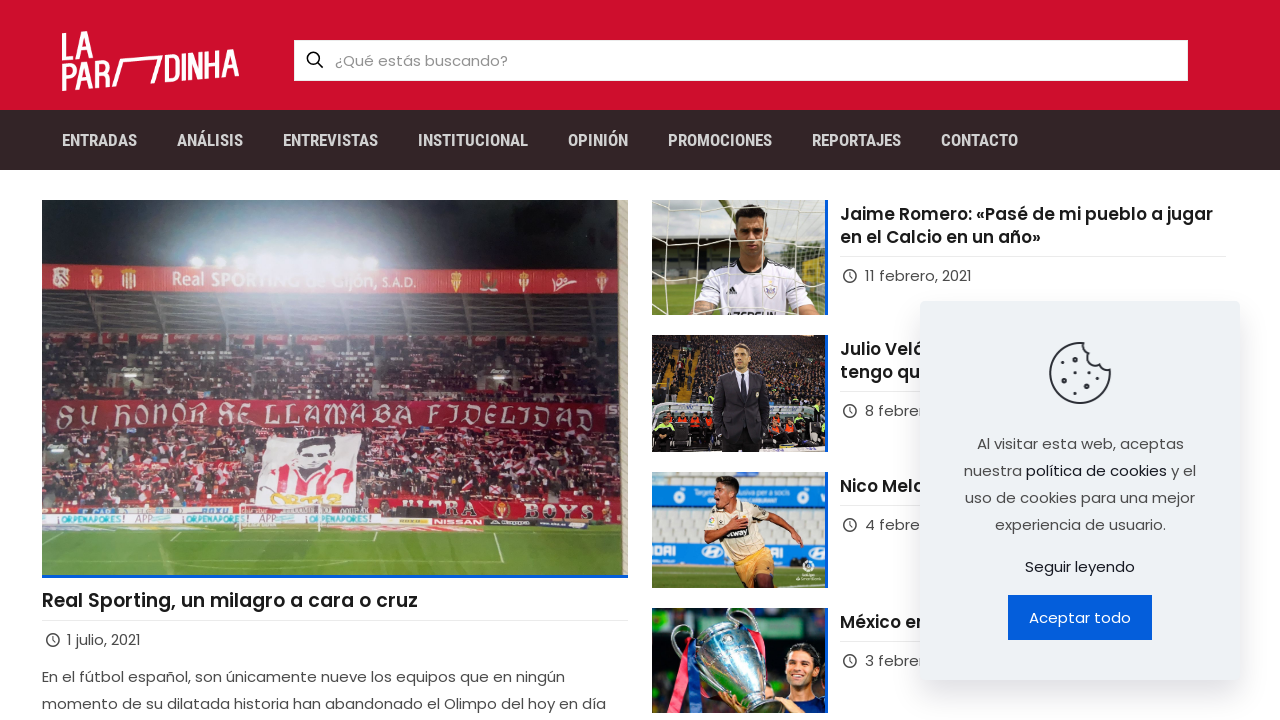

Clicked menu item #96 to navigate to category page at (210, 140) on #menu-item-96
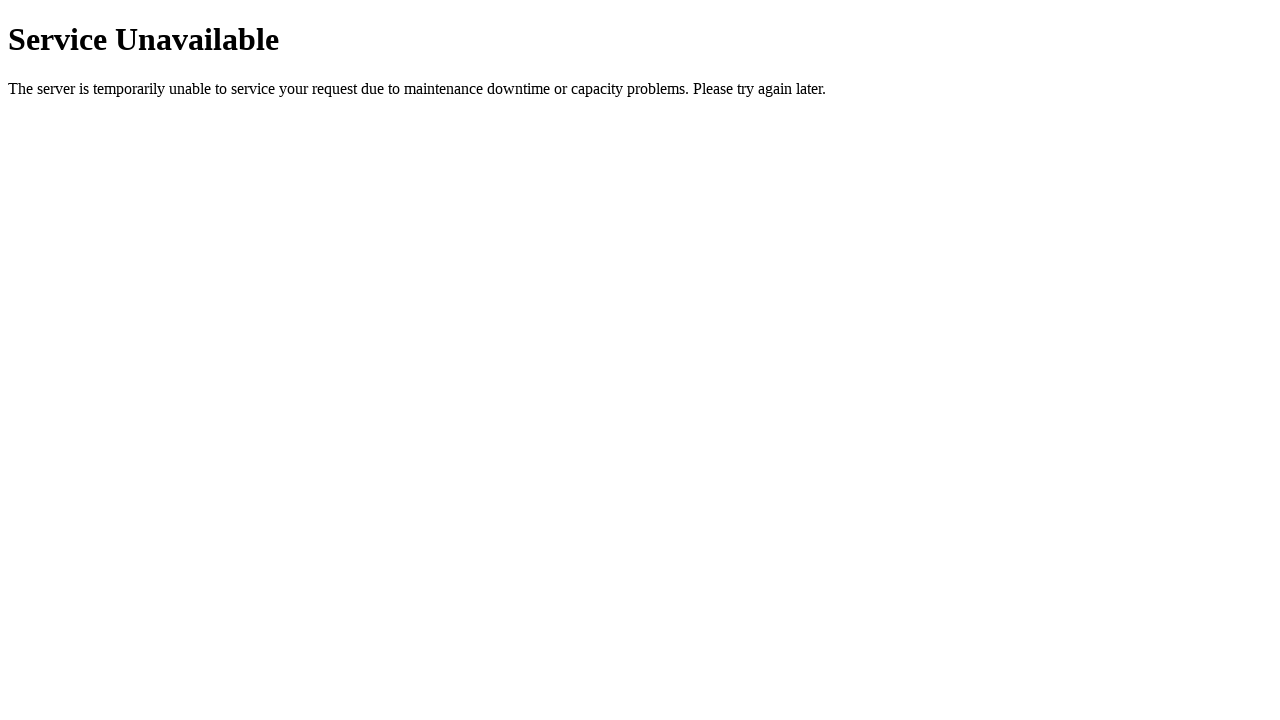

Navigated back to the previous page
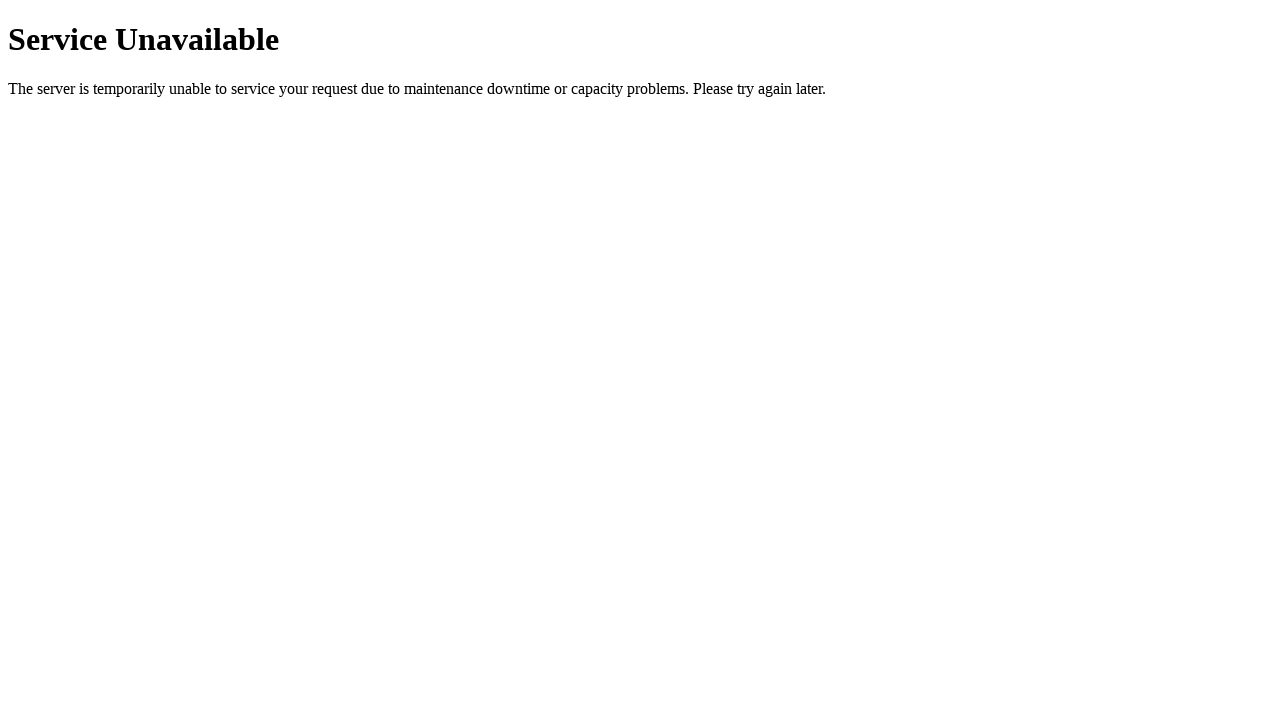

Waited for homepage to load (domcontentloaded state)
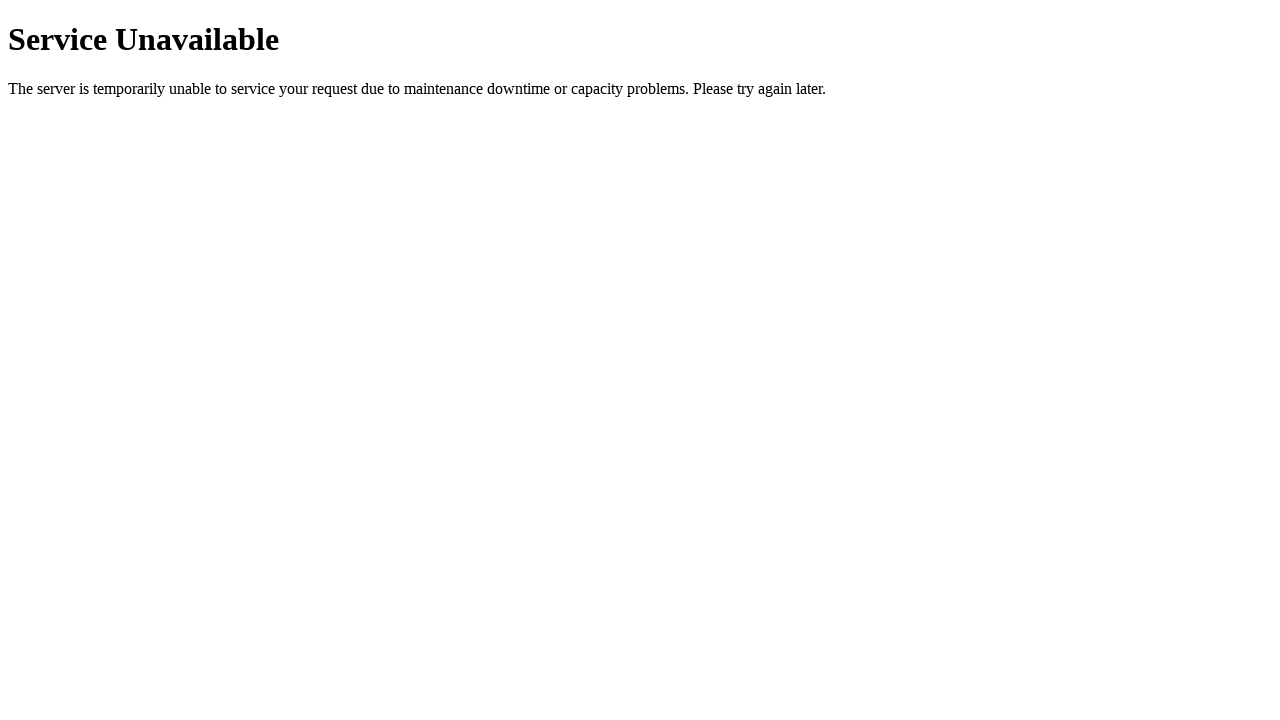

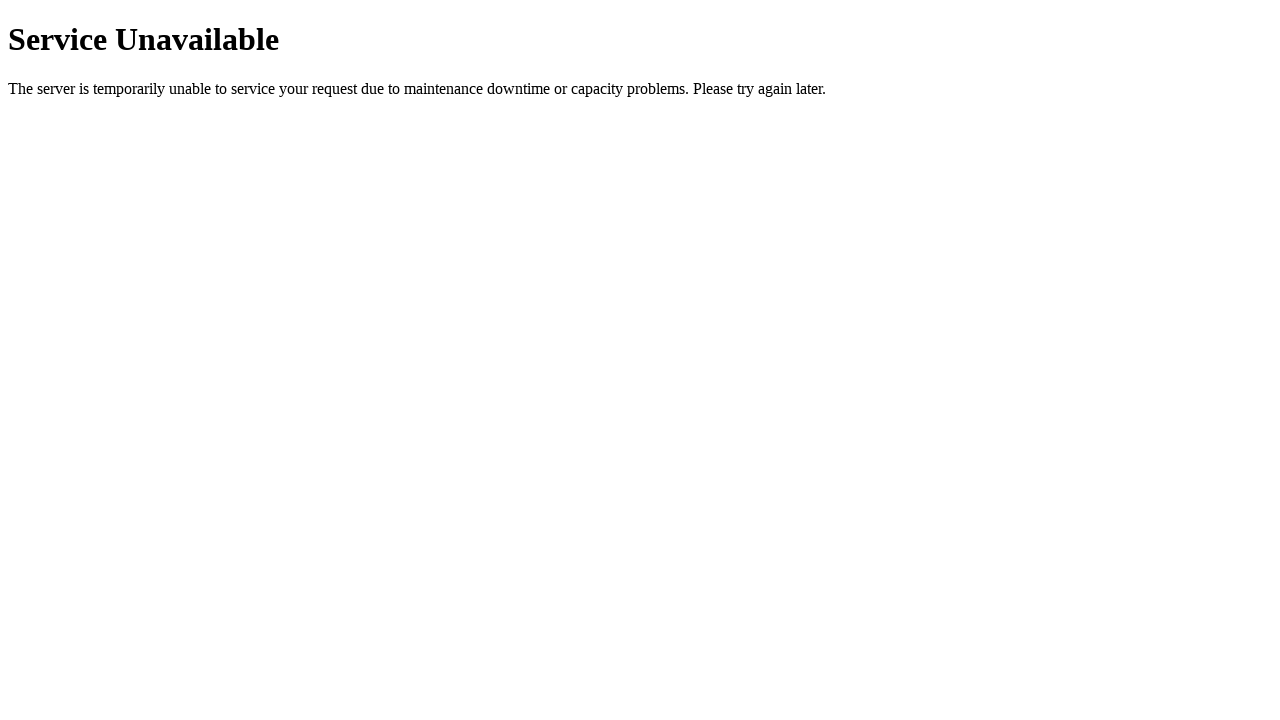